Tests Ctrl+click functionality to select specific random items (2nd, 6th, and 12th) in a jQuery selectable list.

Starting URL: https://automationfc.github.io/jquery-selectable/

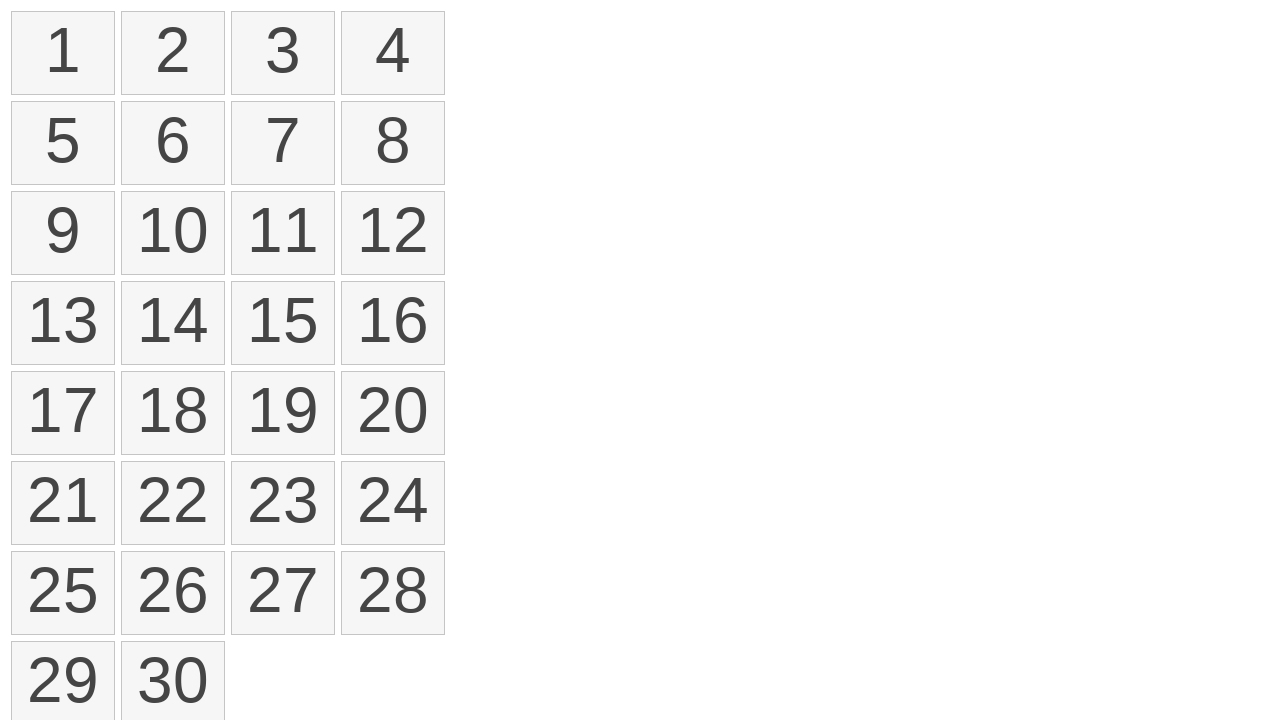

Waited for jQuery selectable list to load
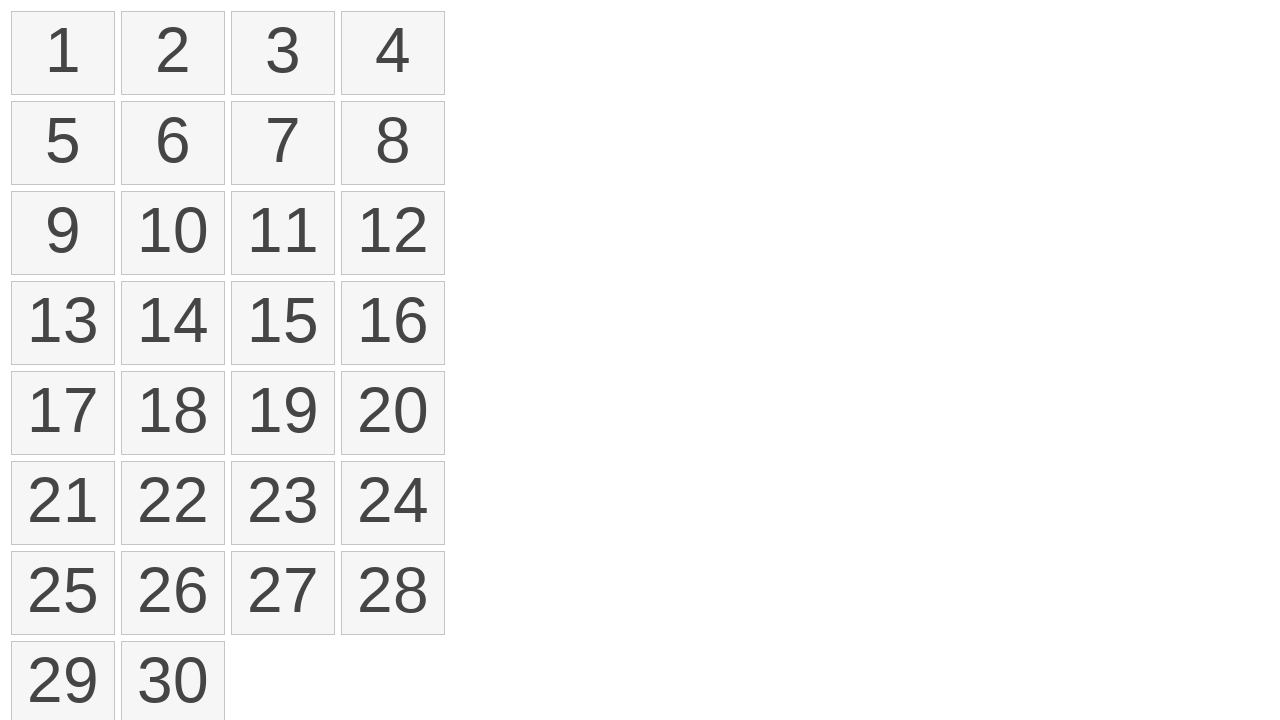

Located all list items in selectable list
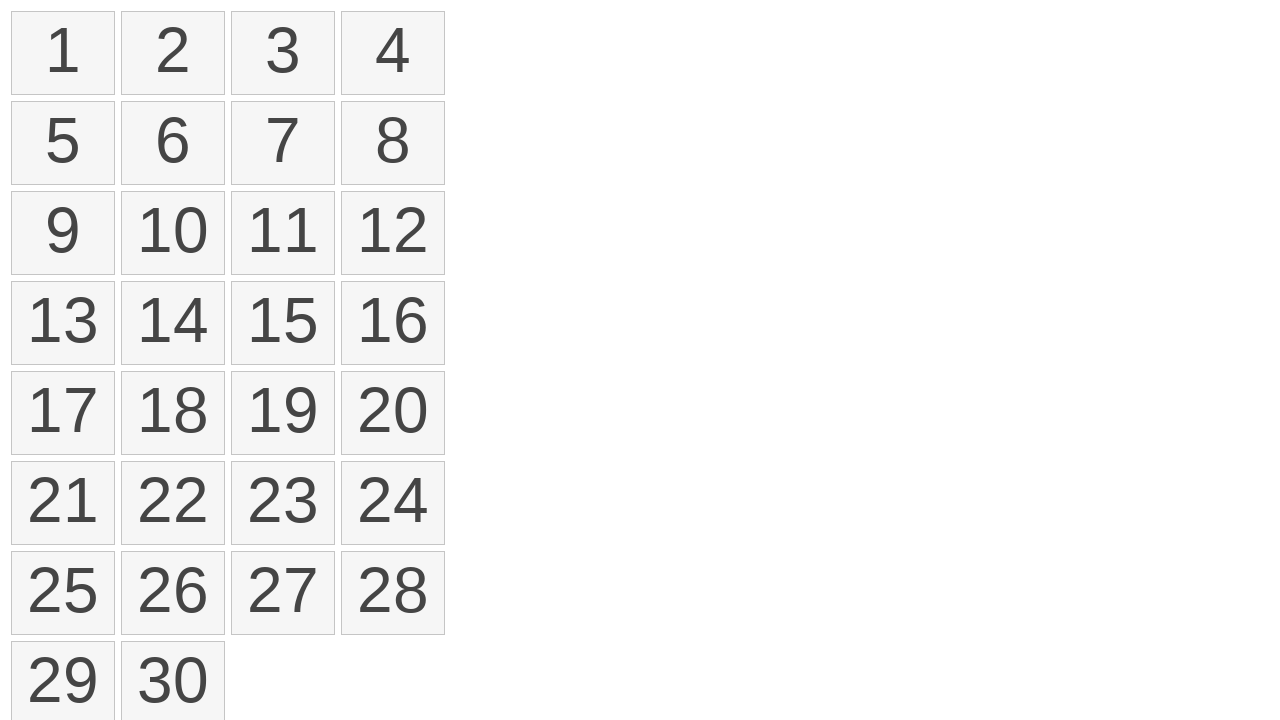

Ctrl+clicked 2nd item (index 1) in selectable list at (173, 53) on ol#selectable>li >> nth=1
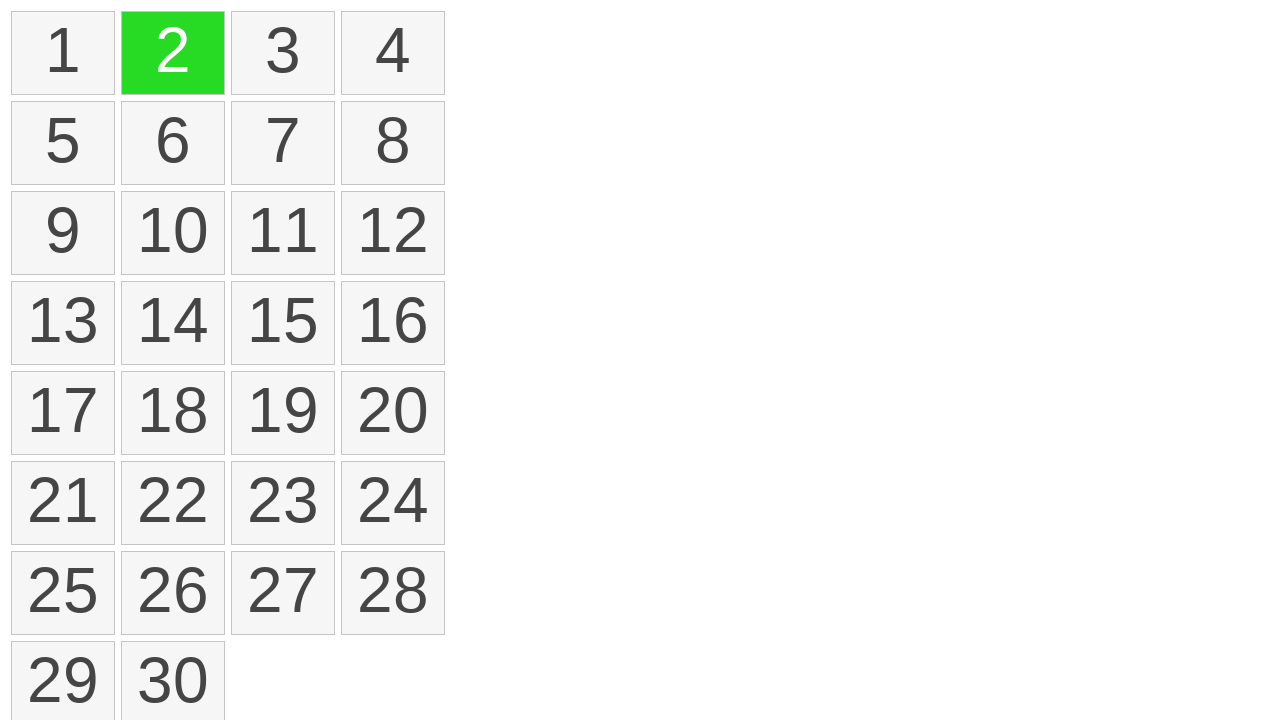

Ctrl+clicked 6th item (index 5) in selectable list at (173, 143) on ol#selectable>li >> nth=5
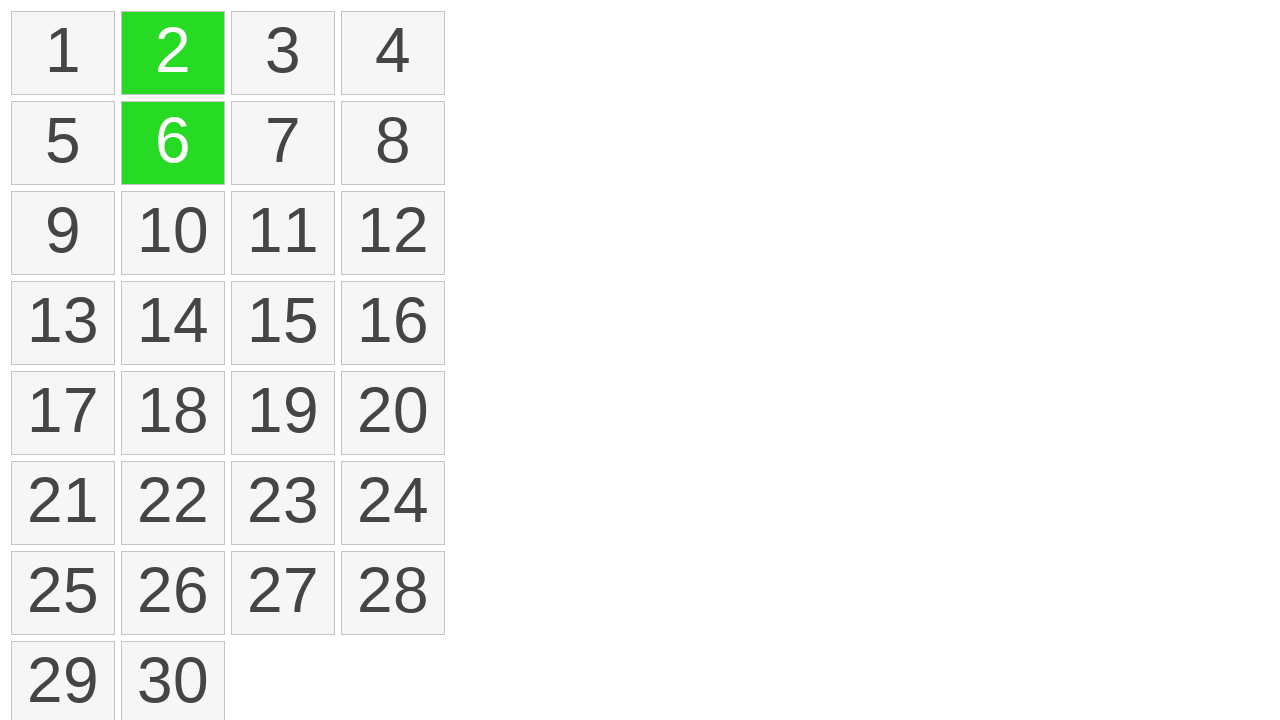

Ctrl+clicked 12th item (index 11) in selectable list at (393, 233) on ol#selectable>li >> nth=11
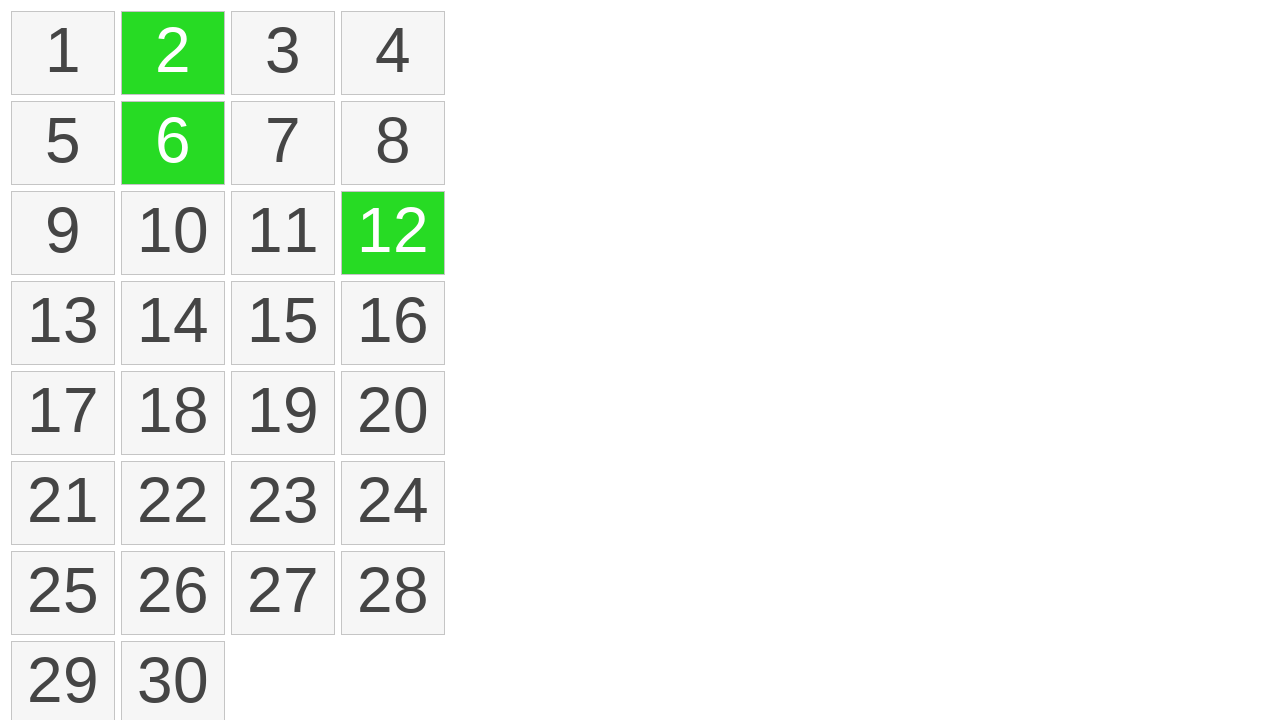

Waited 3000ms for selection state to stabilize
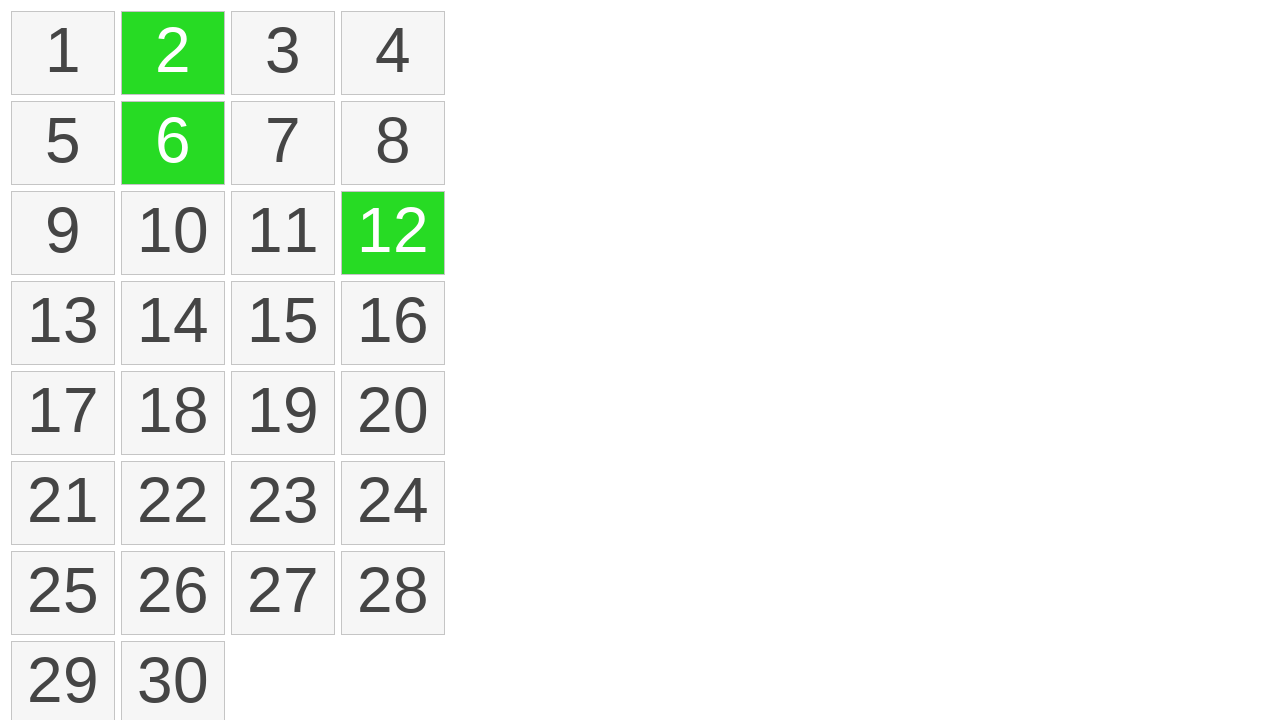

Located all selected items (ui-selected class)
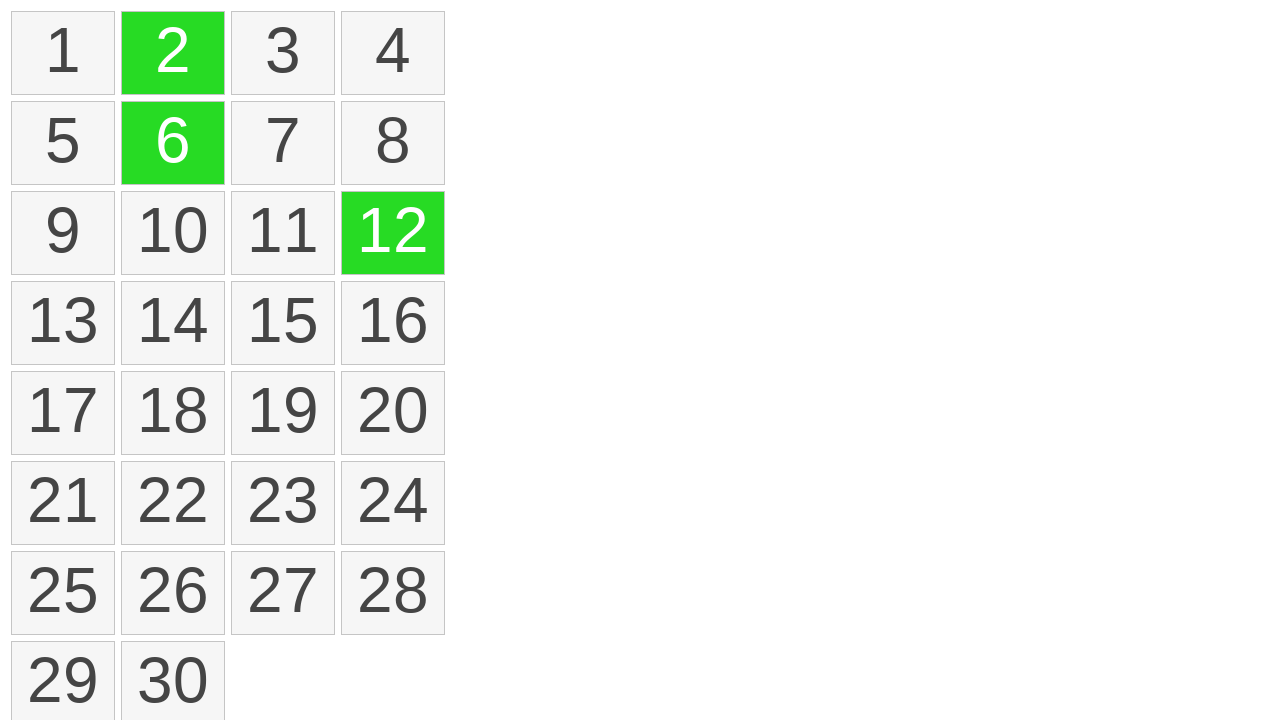

Verified that exactly 3 items are selected
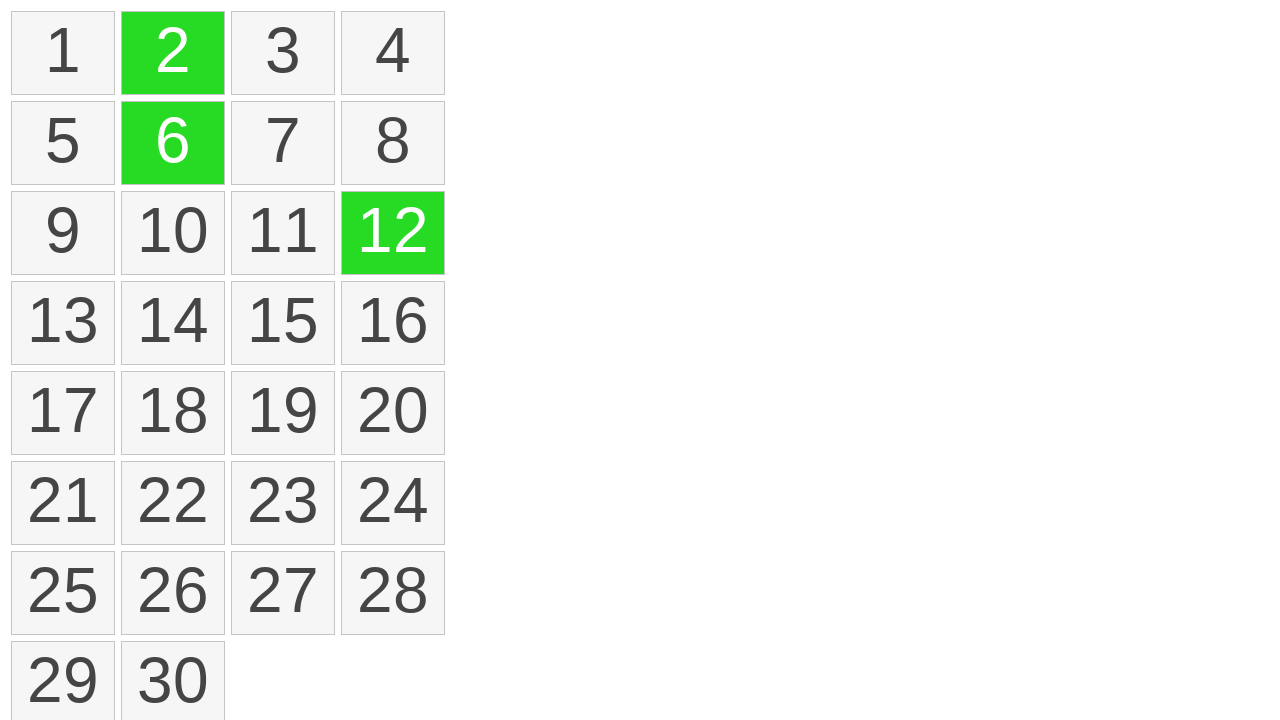

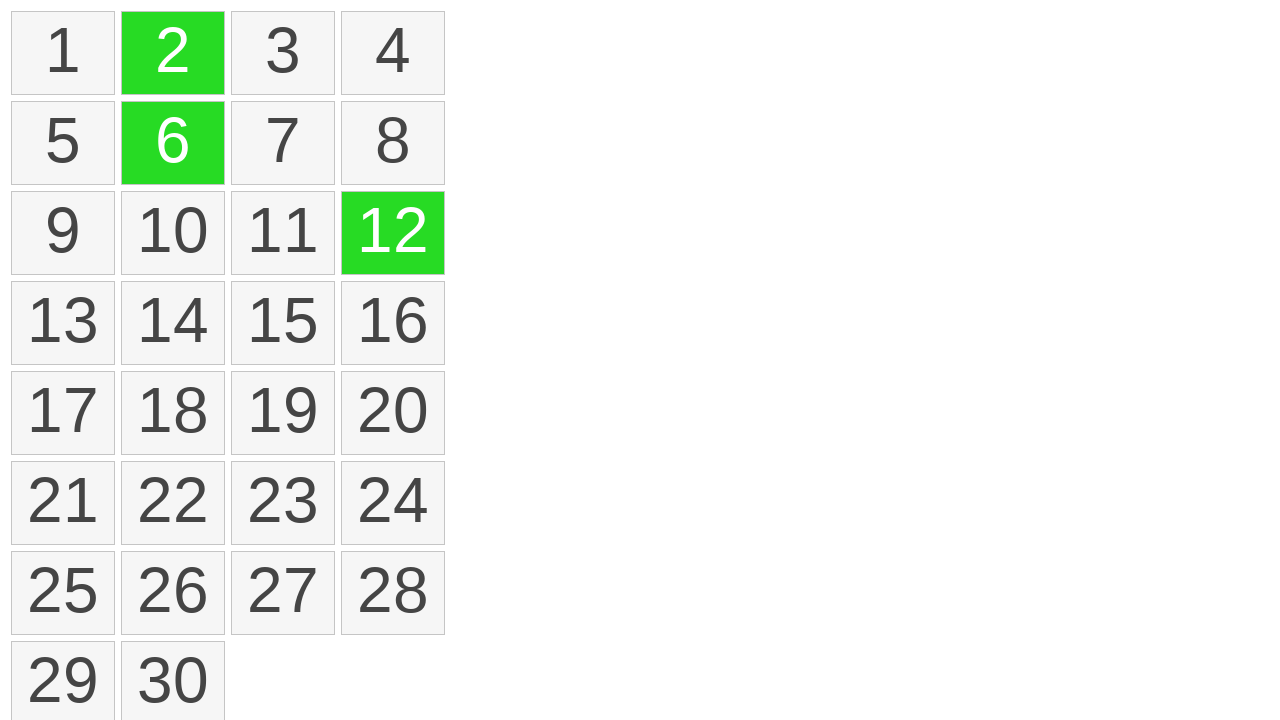